Tests page scrolling functionality by scrolling the main window down 500 pixels and then scrolling within a fixed table element to the bottom.

Starting URL: https://rahulshettyacademy.com/AutomationPractice/

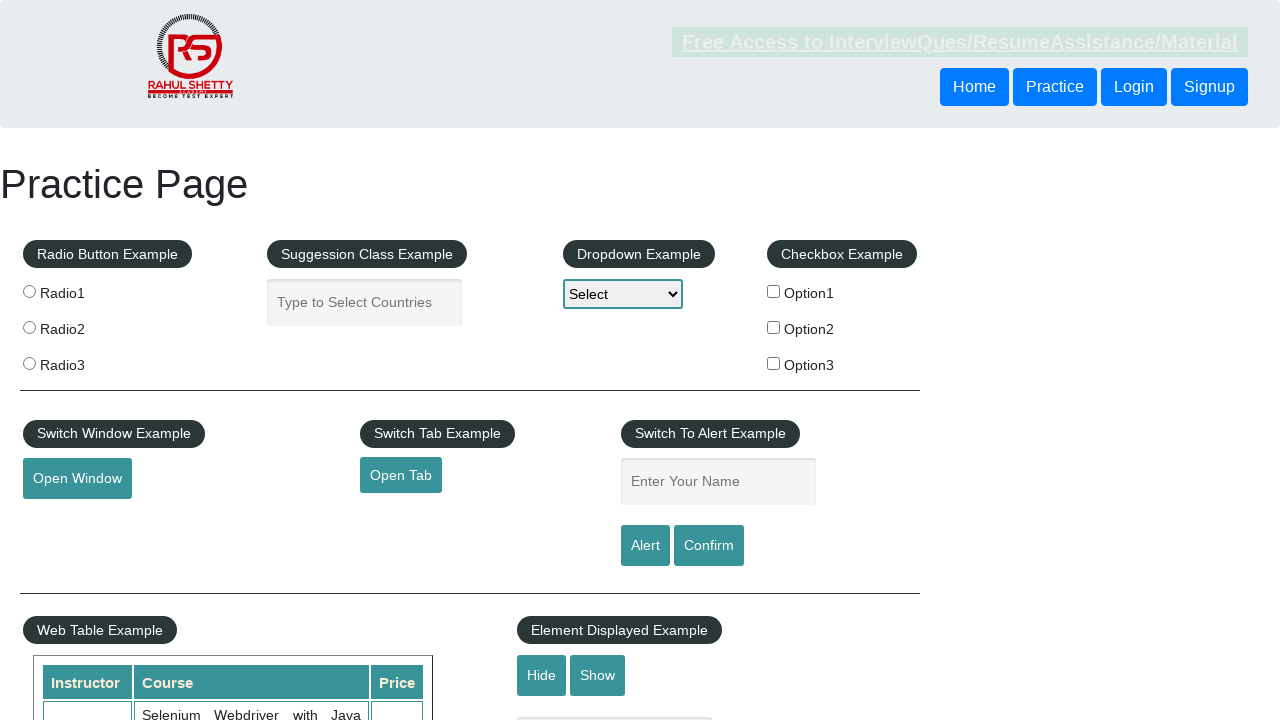

Scrolled main window down by 500 pixels
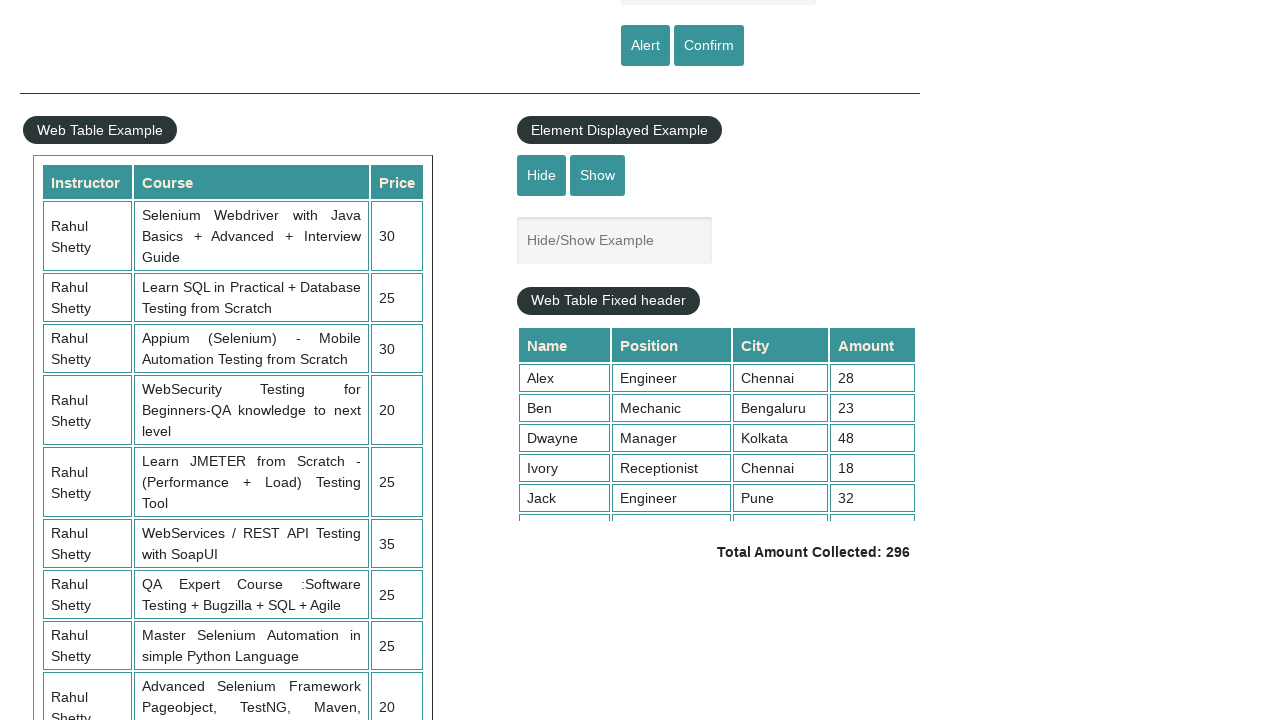

Waited 1 second for scroll animation to complete
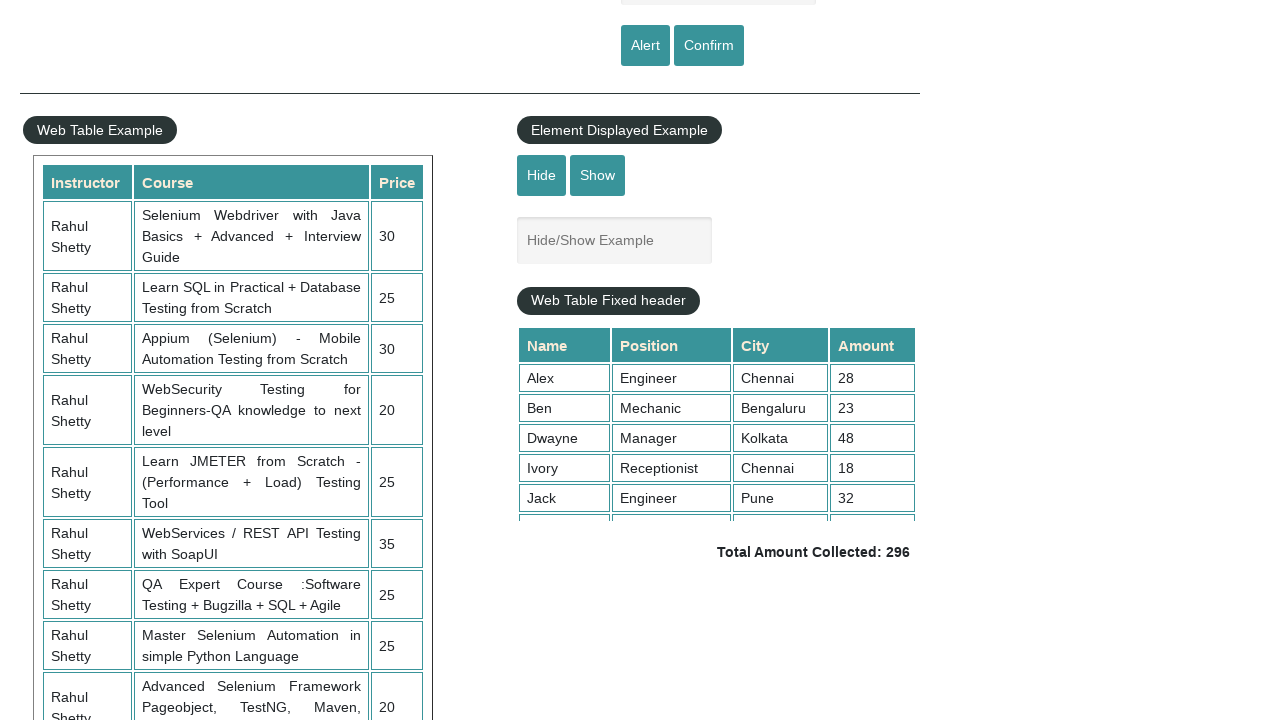

Scrolled fixed table element to bottom
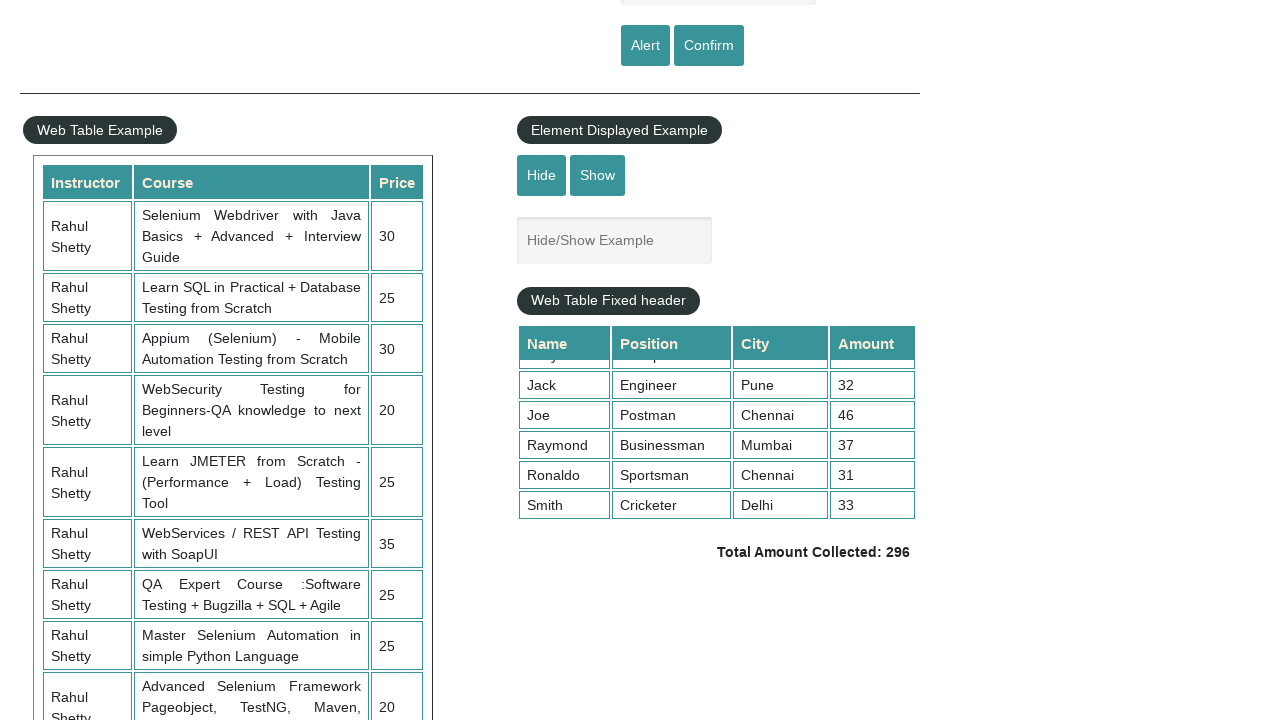

Confirmed table element is present after scrolling
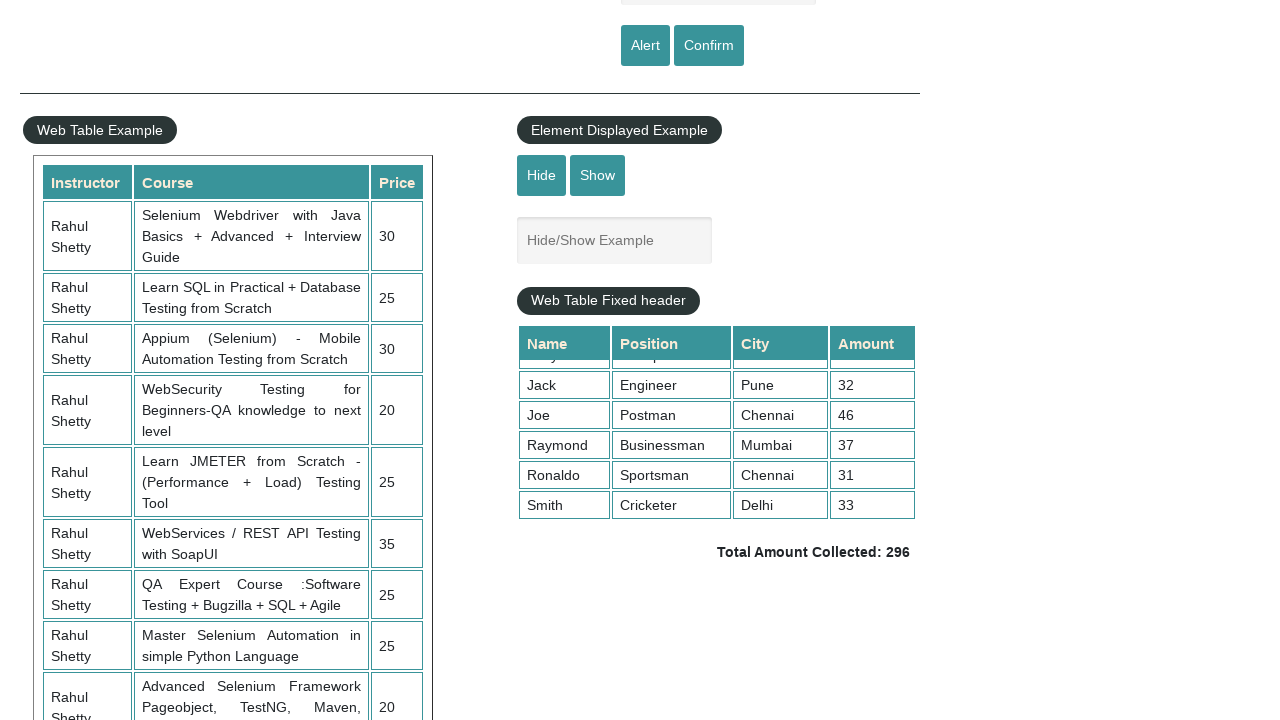

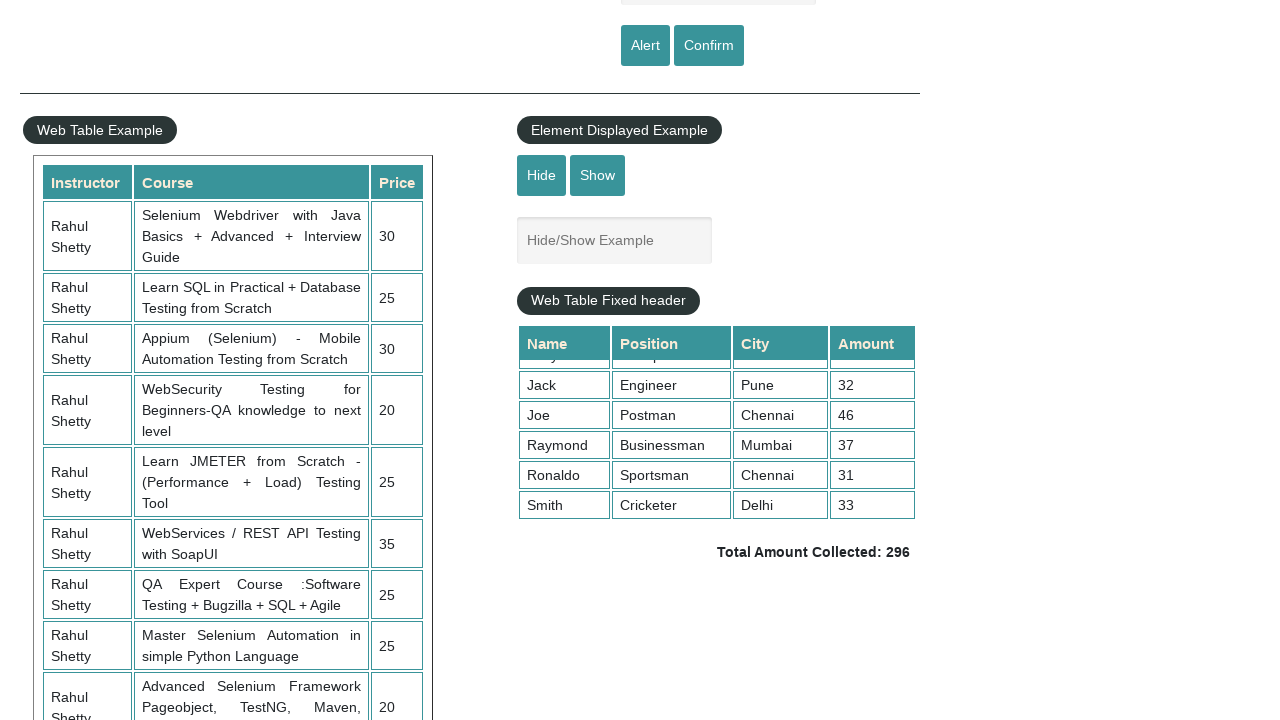